Tests a text box form by filling in user name, email, current address, and permanent address fields, then submitting the form and verifying the displayed output.

Starting URL: http://demoqa.com/text-box

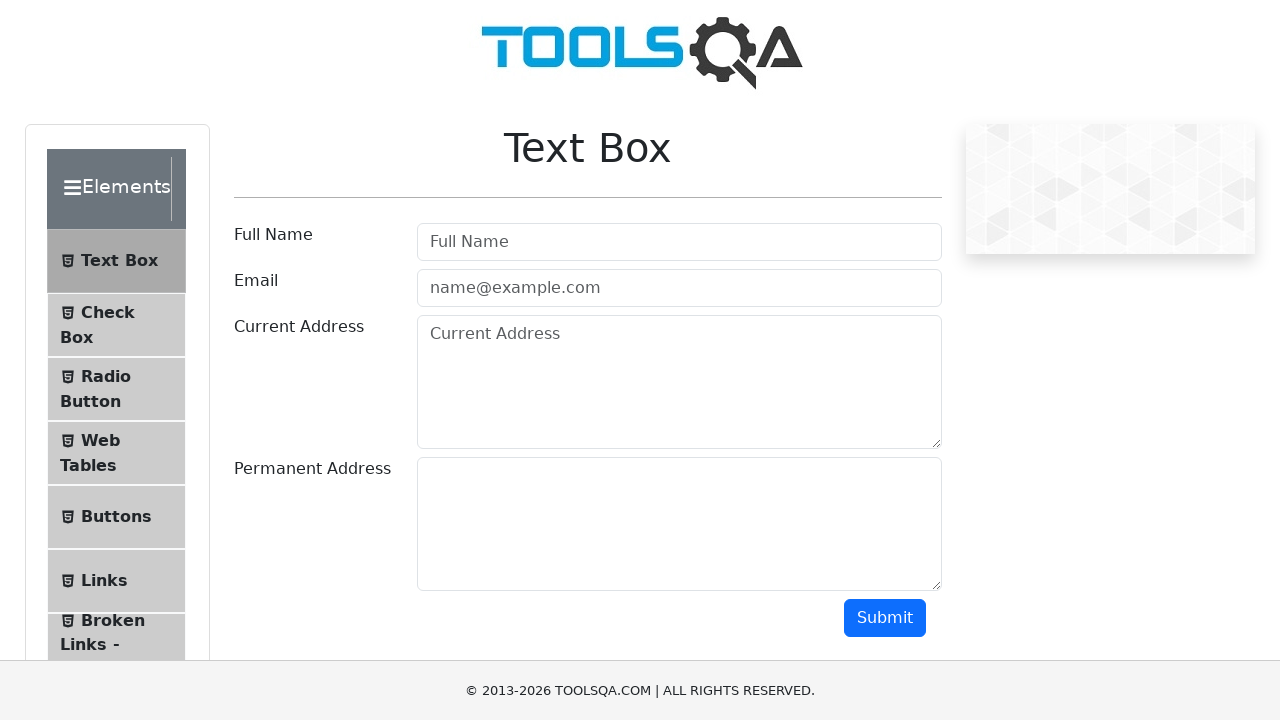

Filled user name field with 'Automation' on #userName
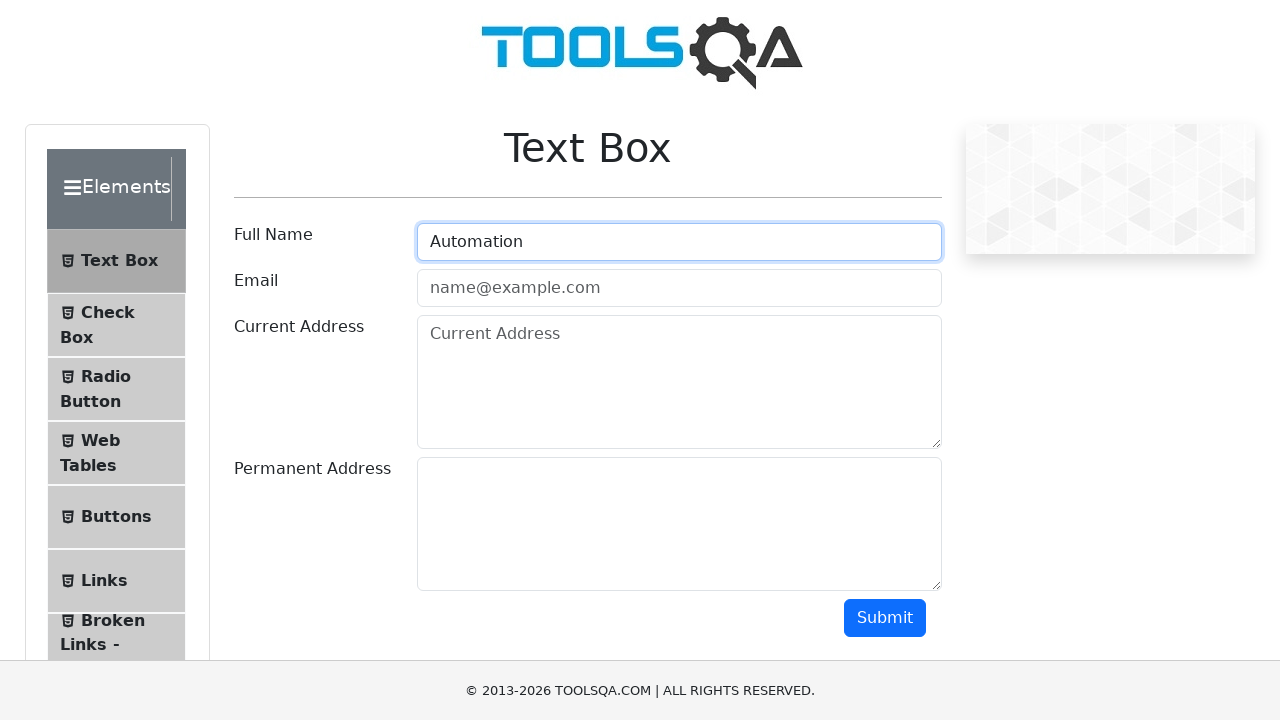

Filled email field with 'Testing@gmail.com' on #userEmail
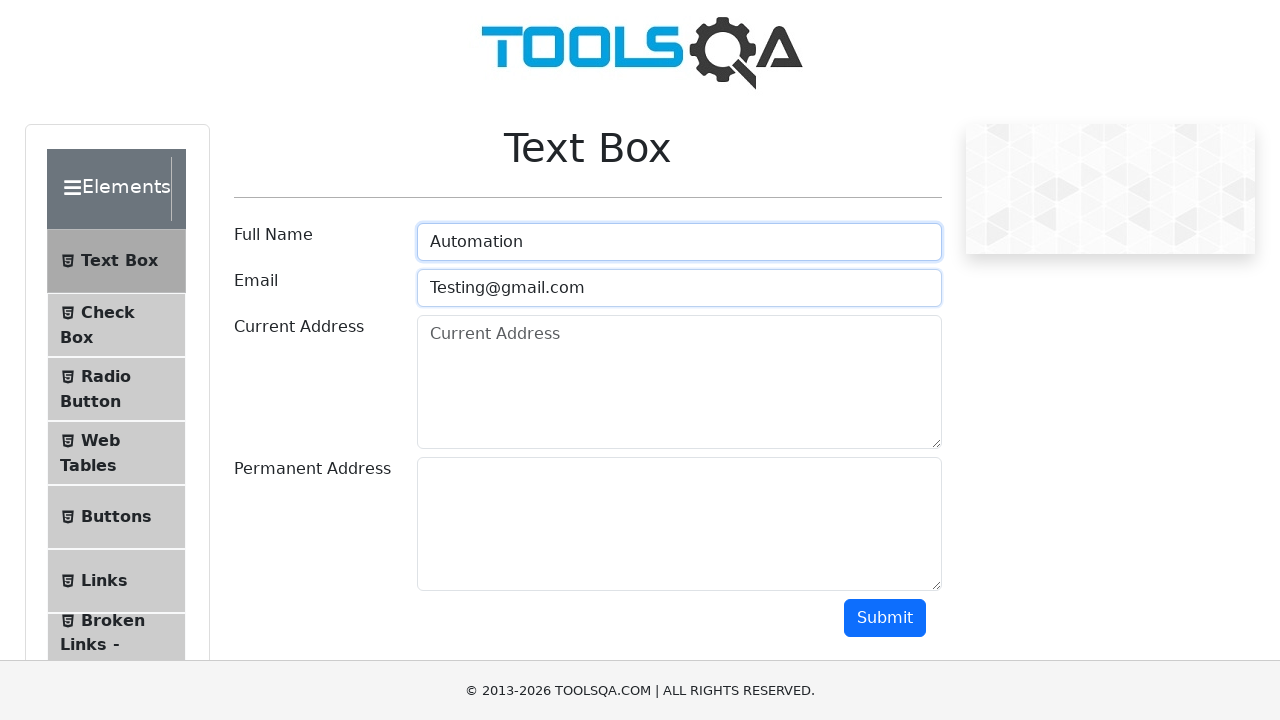

Filled current address field with 'Testing Current Address' on #currentAddress
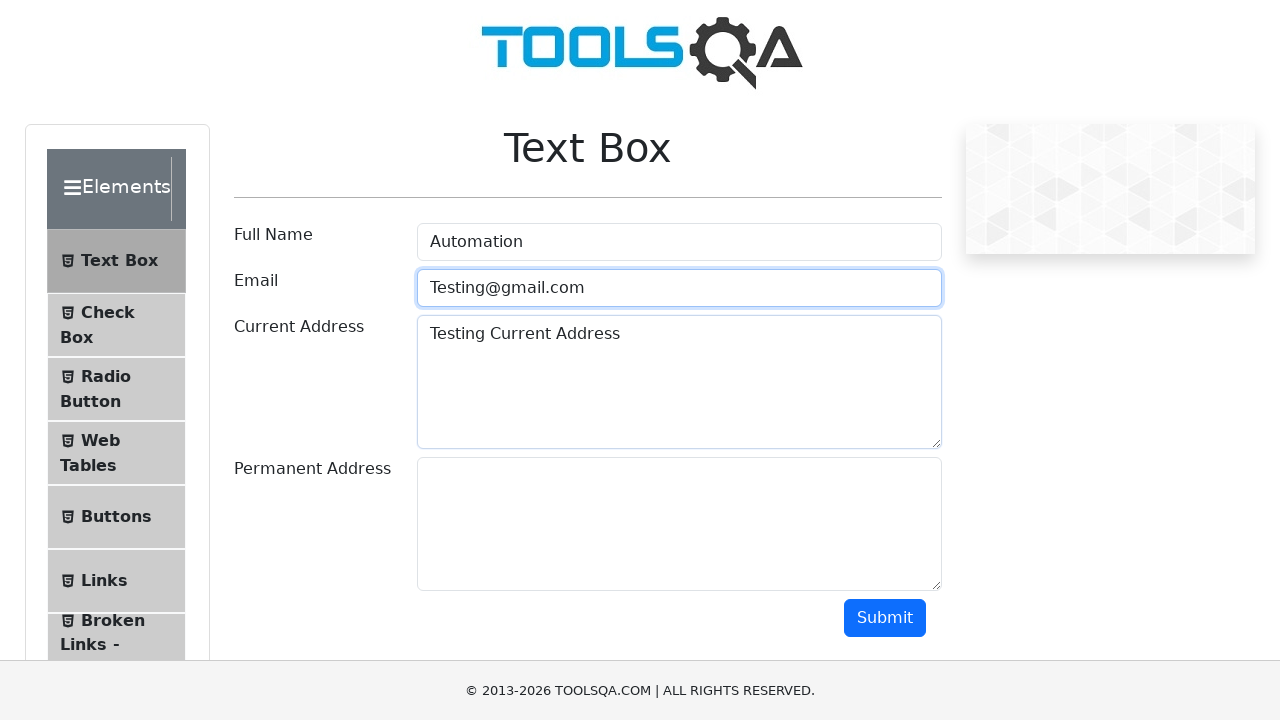

Filled permanent address field with 'Testing Permanent Address' on #permanentAddress
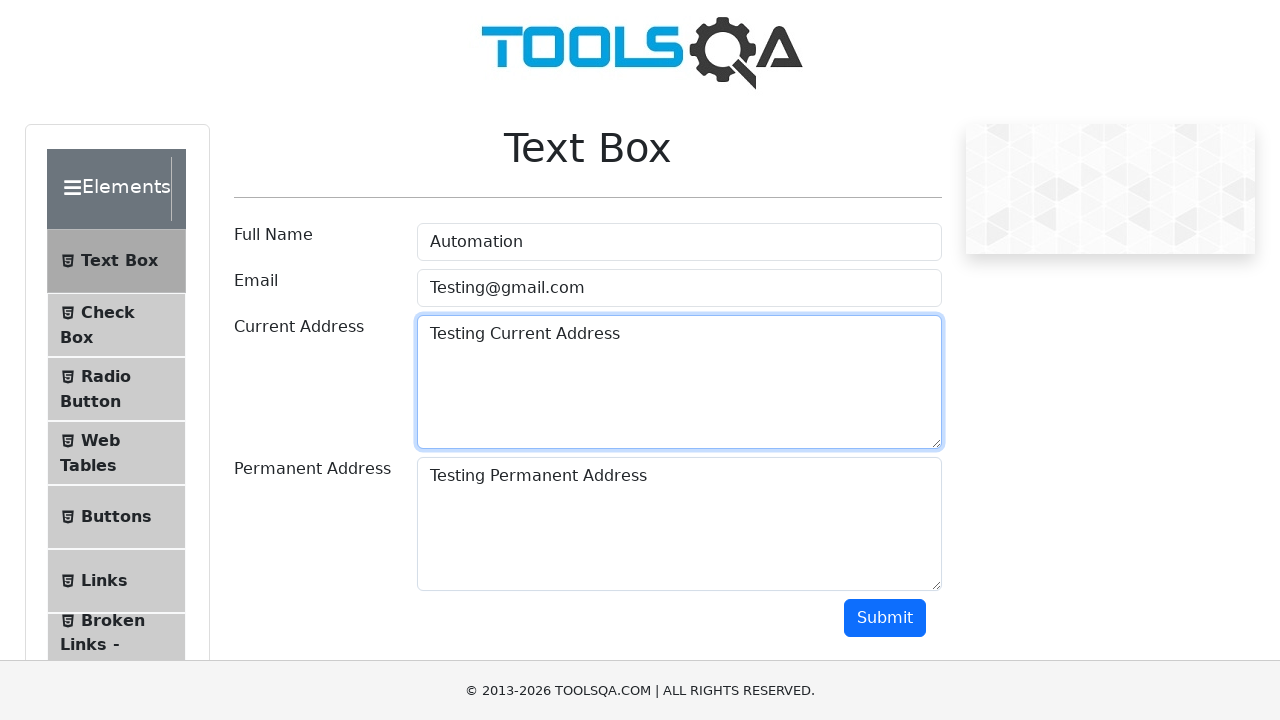

Scrolled down 300 pixels to reveal submit button
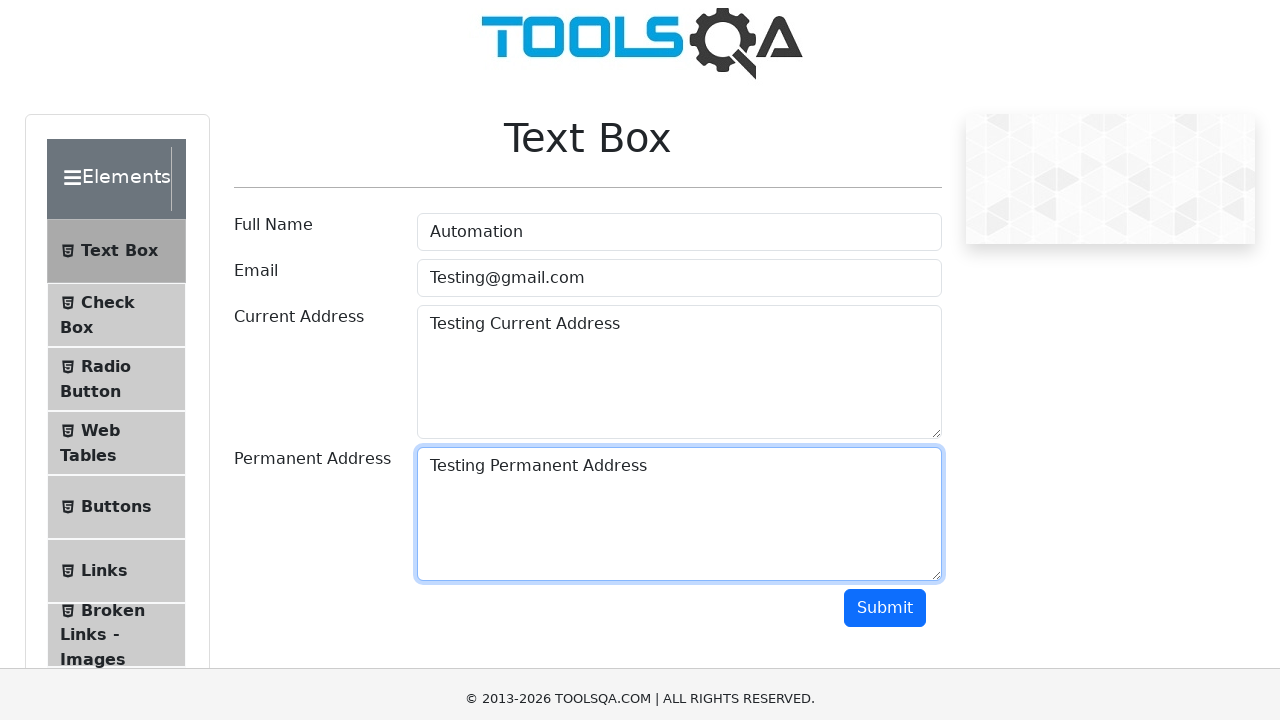

Clicked the submit button at (885, 318) on #submit
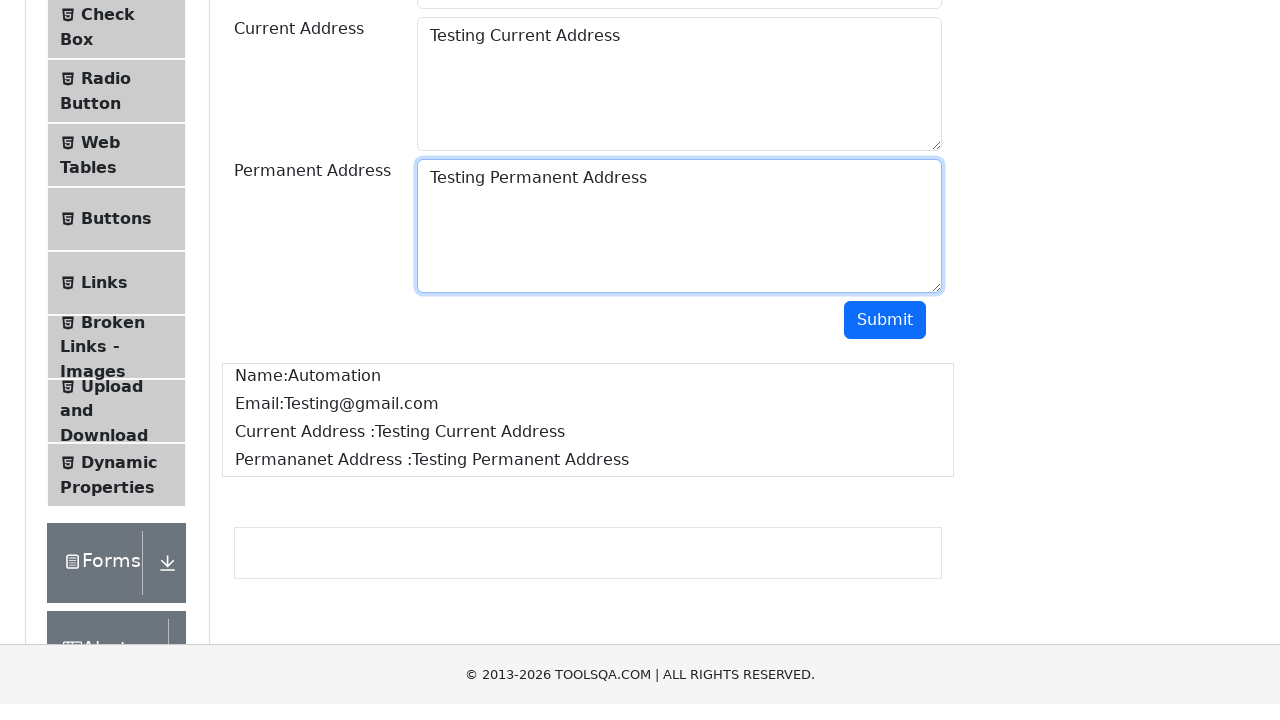

Waited for name output to be displayed
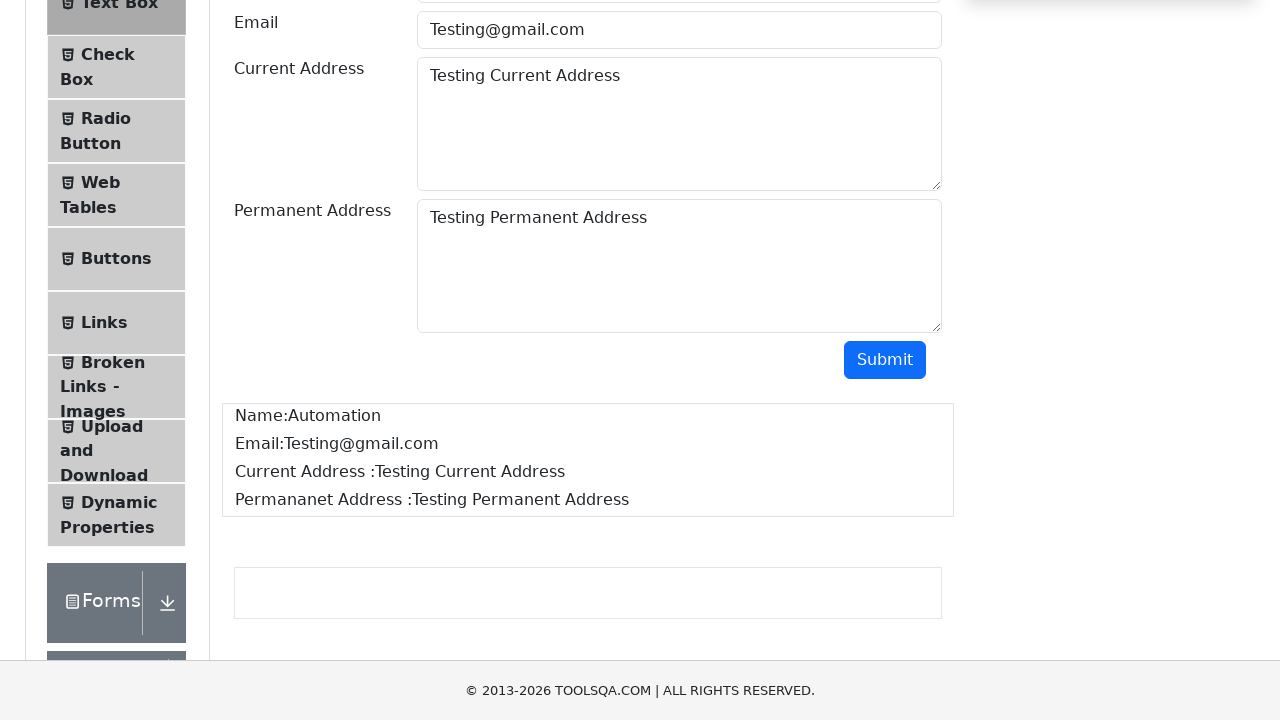

Waited for email output to be displayed
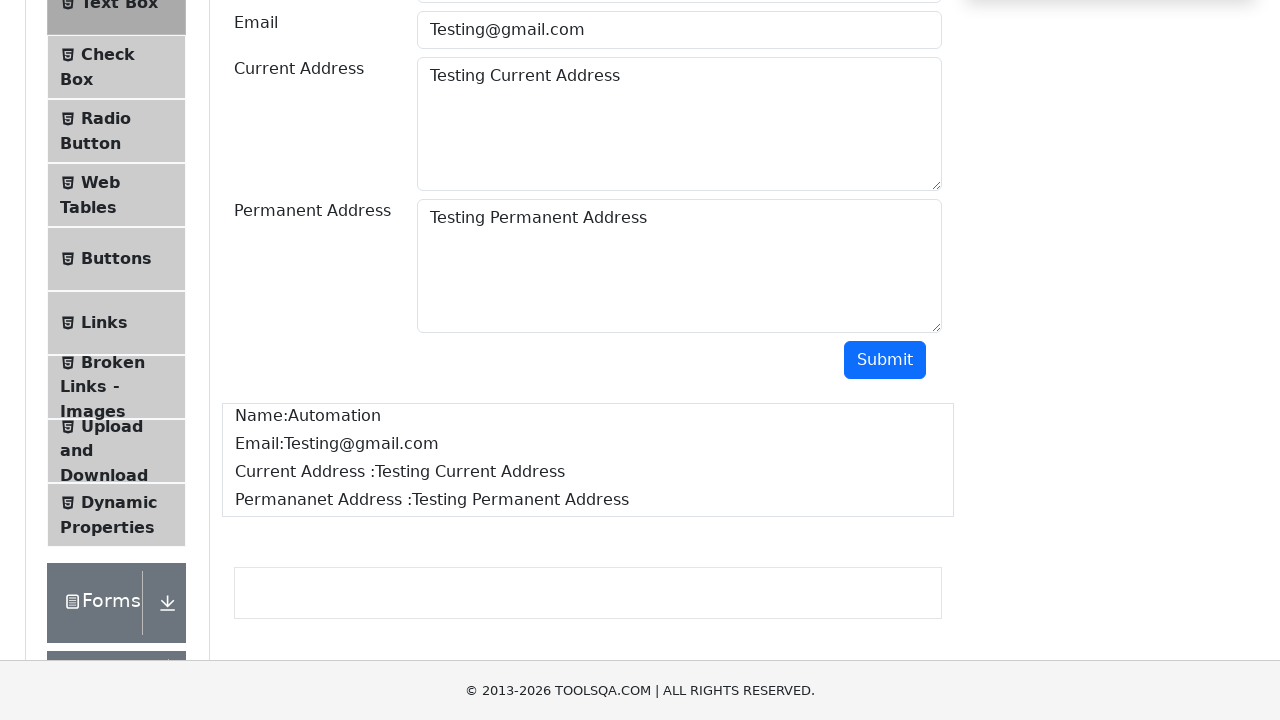

Waited for current address output to be displayed
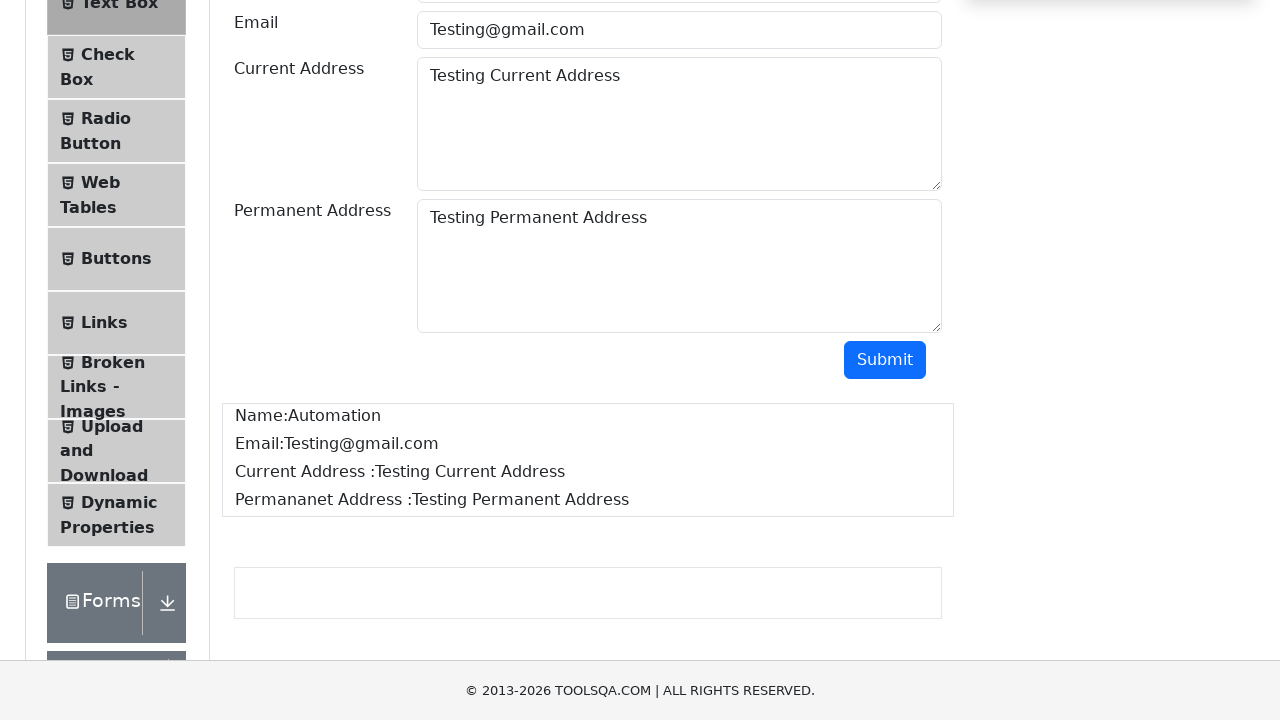

Waited for permanent address output to be displayed
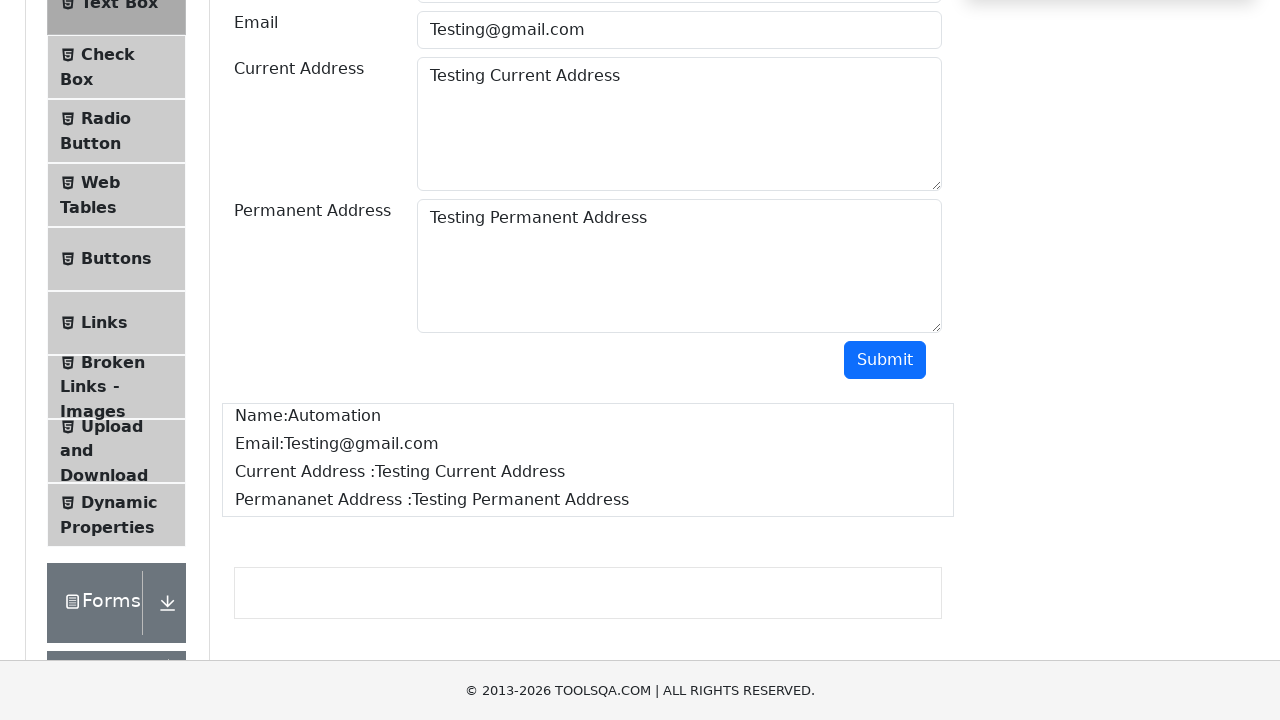

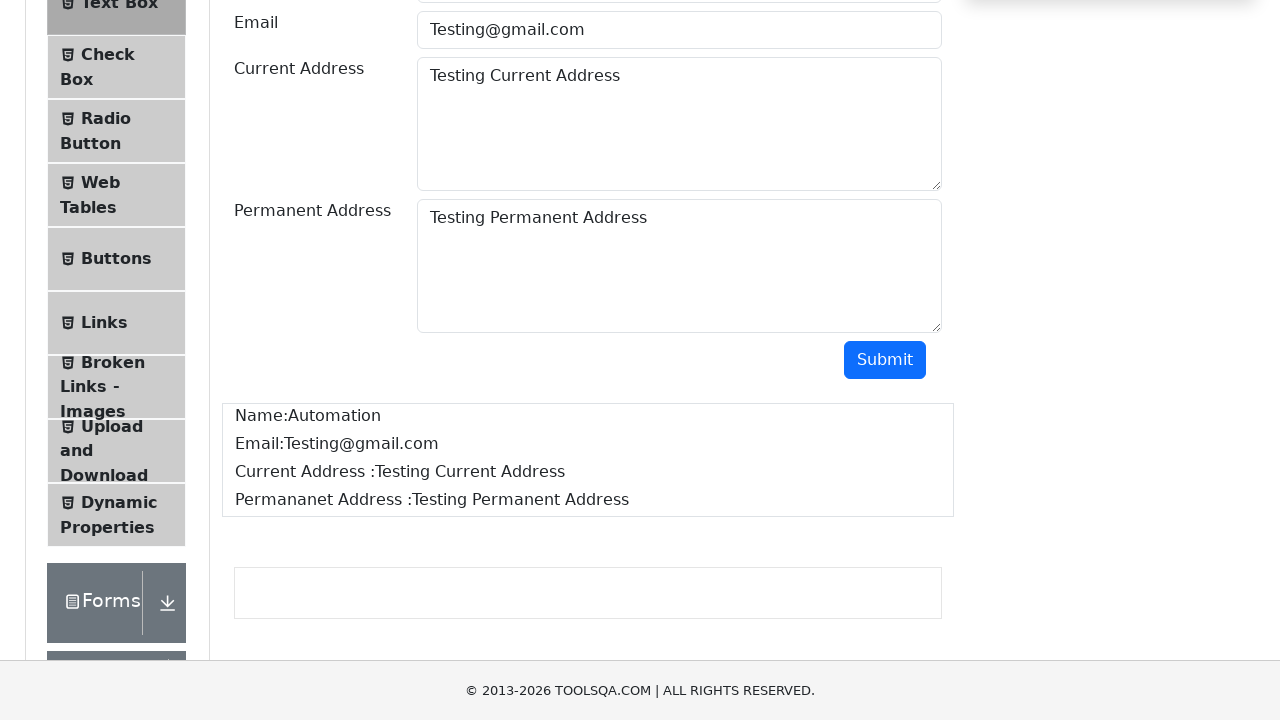